Creates todos, starts editing, then presses Escape to cancel changes

Starting URL: https://demo.playwright.dev/todomvc

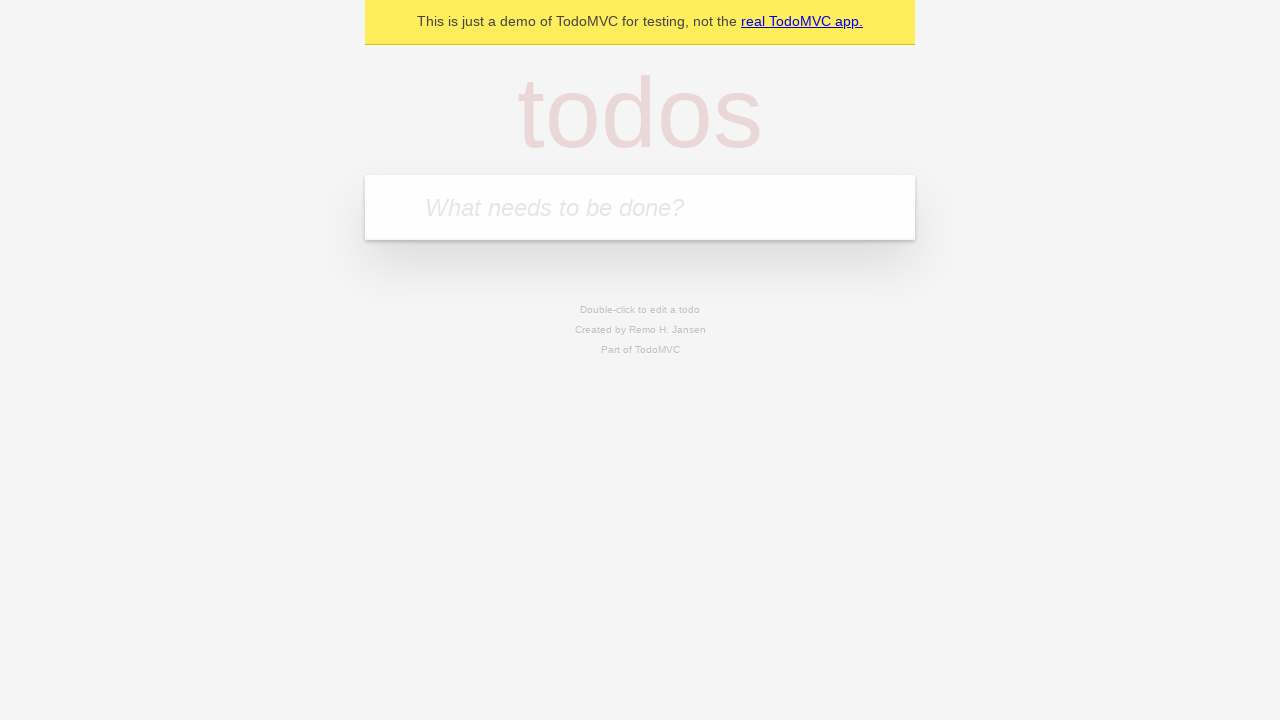

Located the 'What needs to be done?' input field
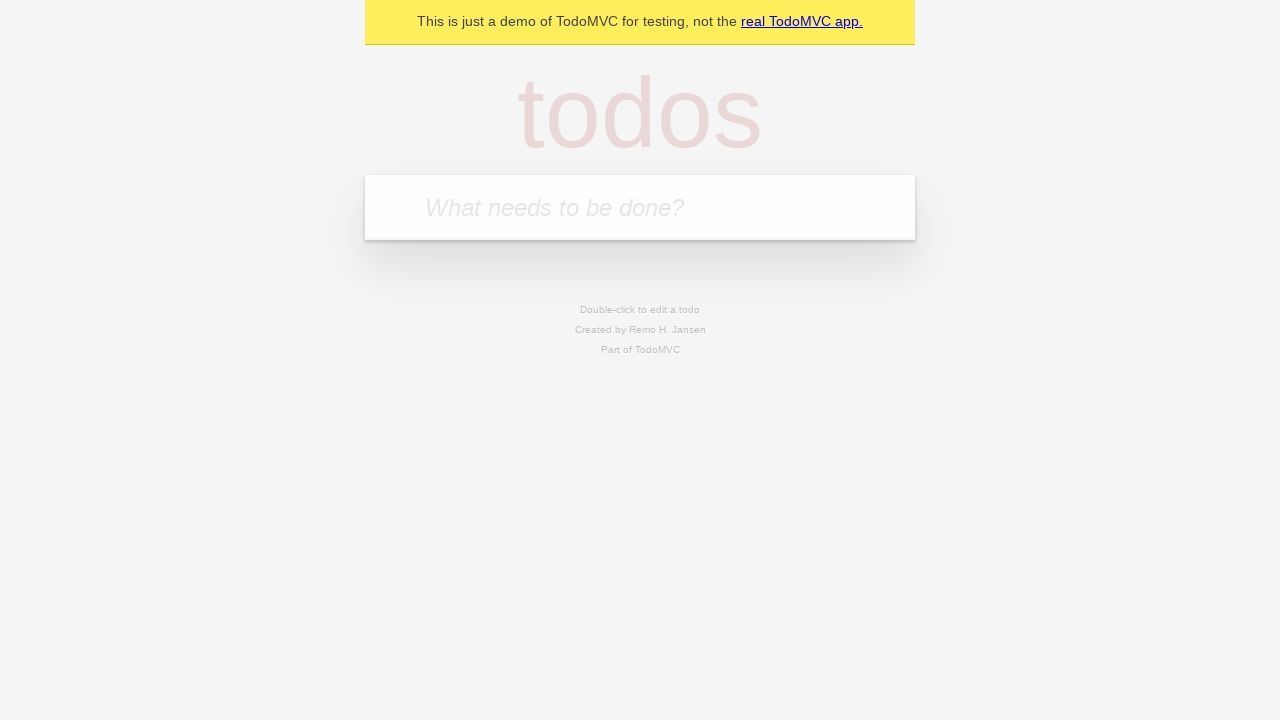

Filled todo input with 'buy some cheese' on internal:attr=[placeholder="What needs to be done?"i]
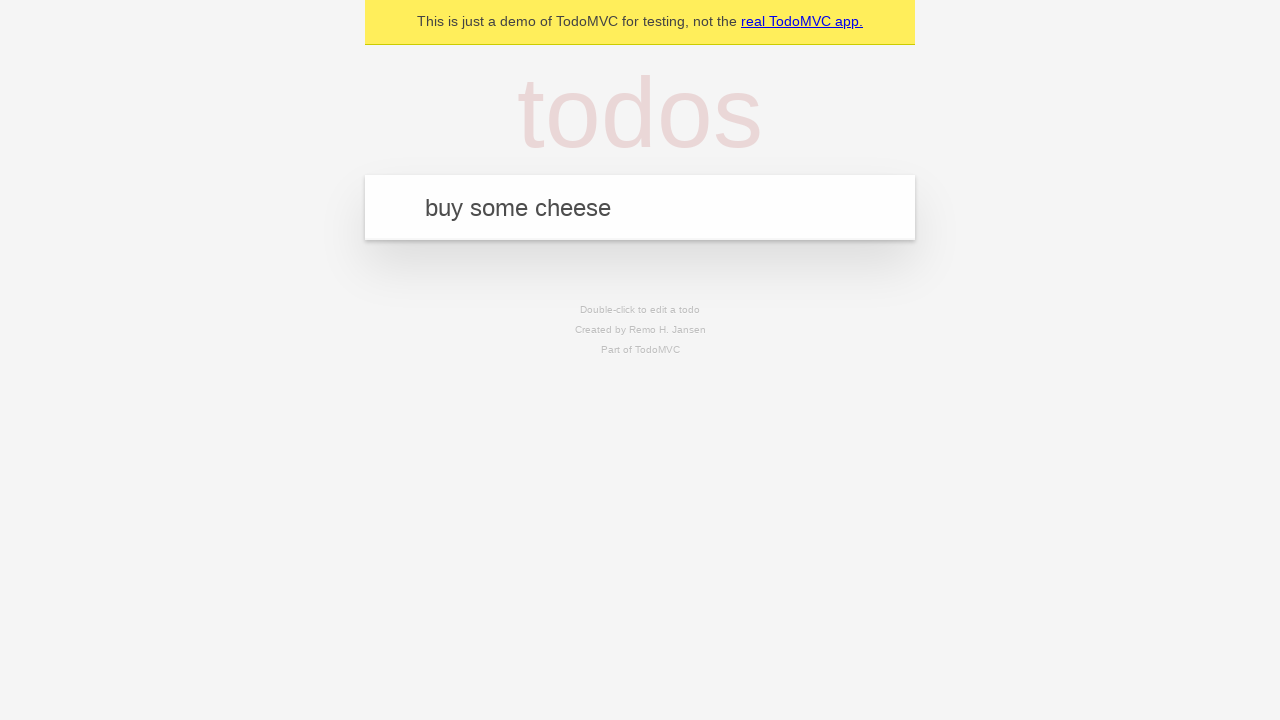

Pressed Enter to create todo 'buy some cheese' on internal:attr=[placeholder="What needs to be done?"i]
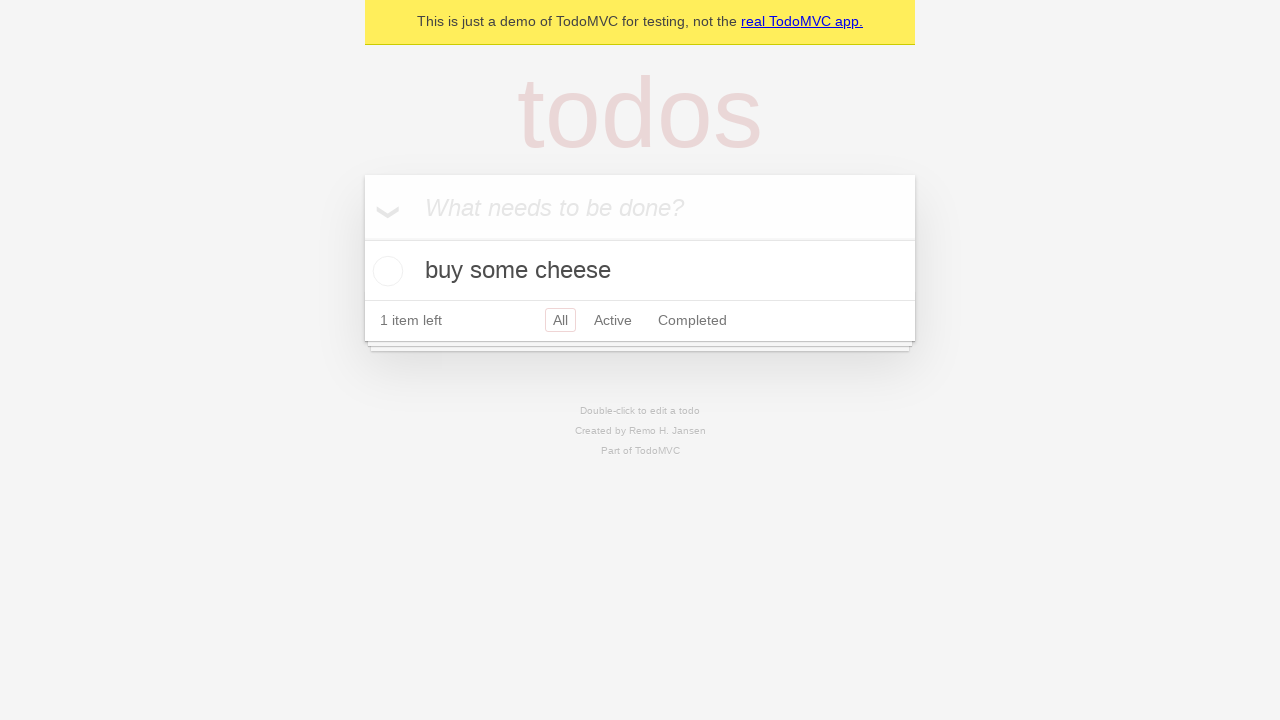

Filled todo input with 'feed the cat' on internal:attr=[placeholder="What needs to be done?"i]
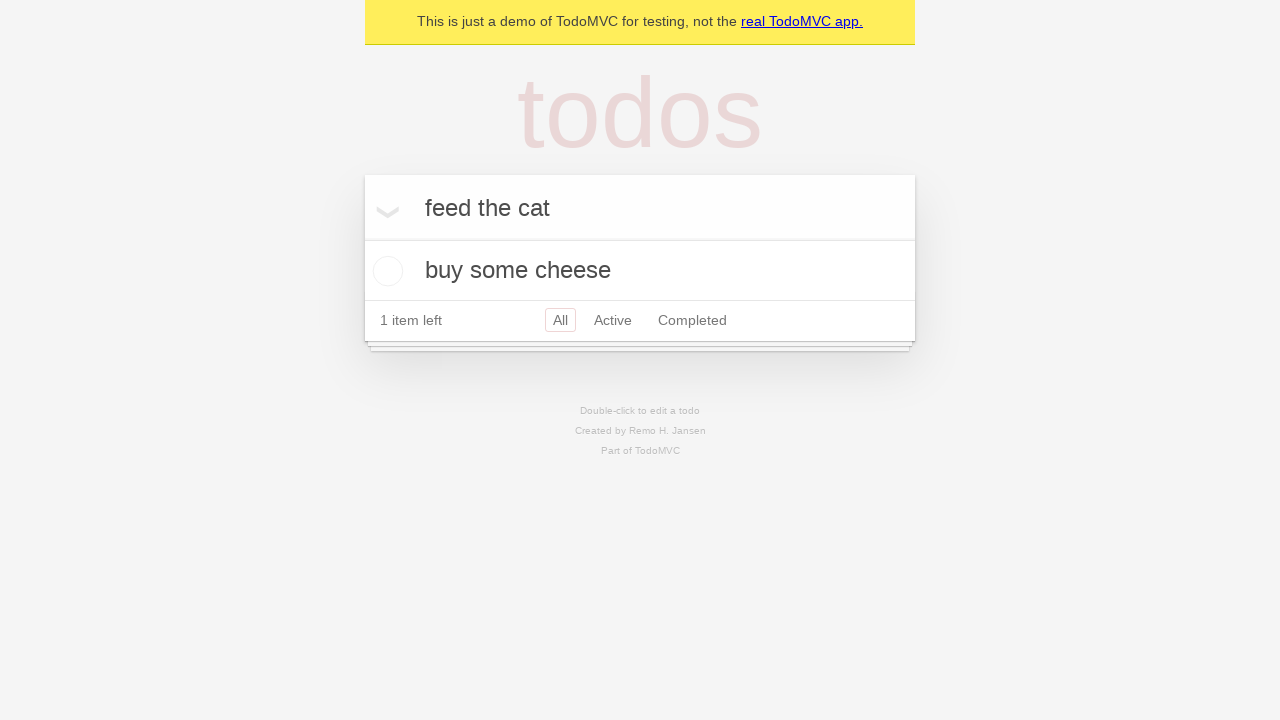

Pressed Enter to create todo 'feed the cat' on internal:attr=[placeholder="What needs to be done?"i]
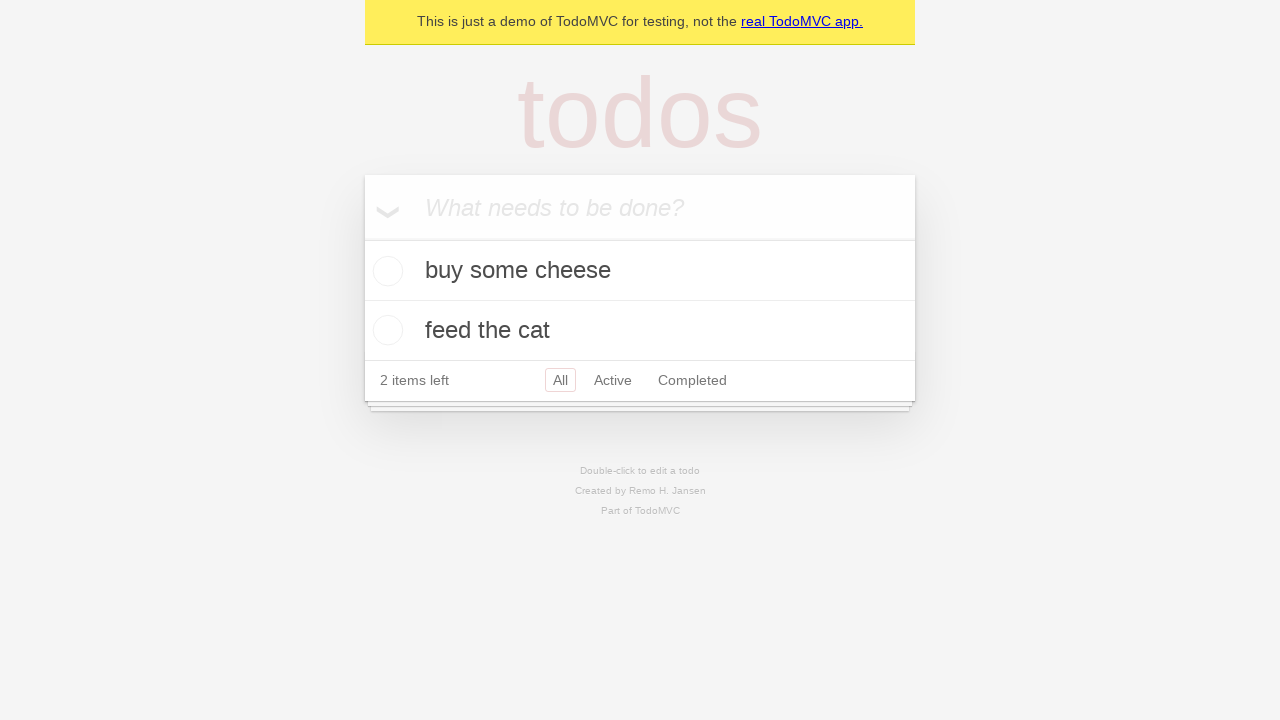

Filled todo input with 'book a doctors appointment' on internal:attr=[placeholder="What needs to be done?"i]
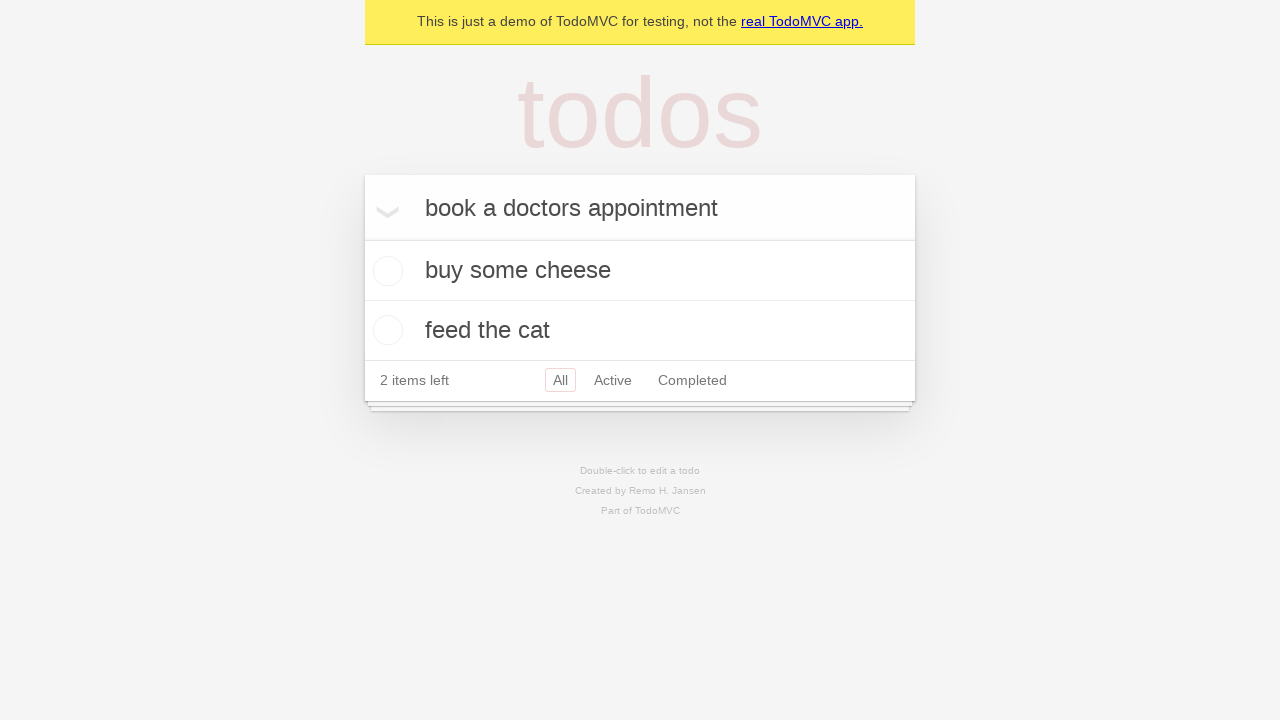

Pressed Enter to create todo 'book a doctors appointment' on internal:attr=[placeholder="What needs to be done?"i]
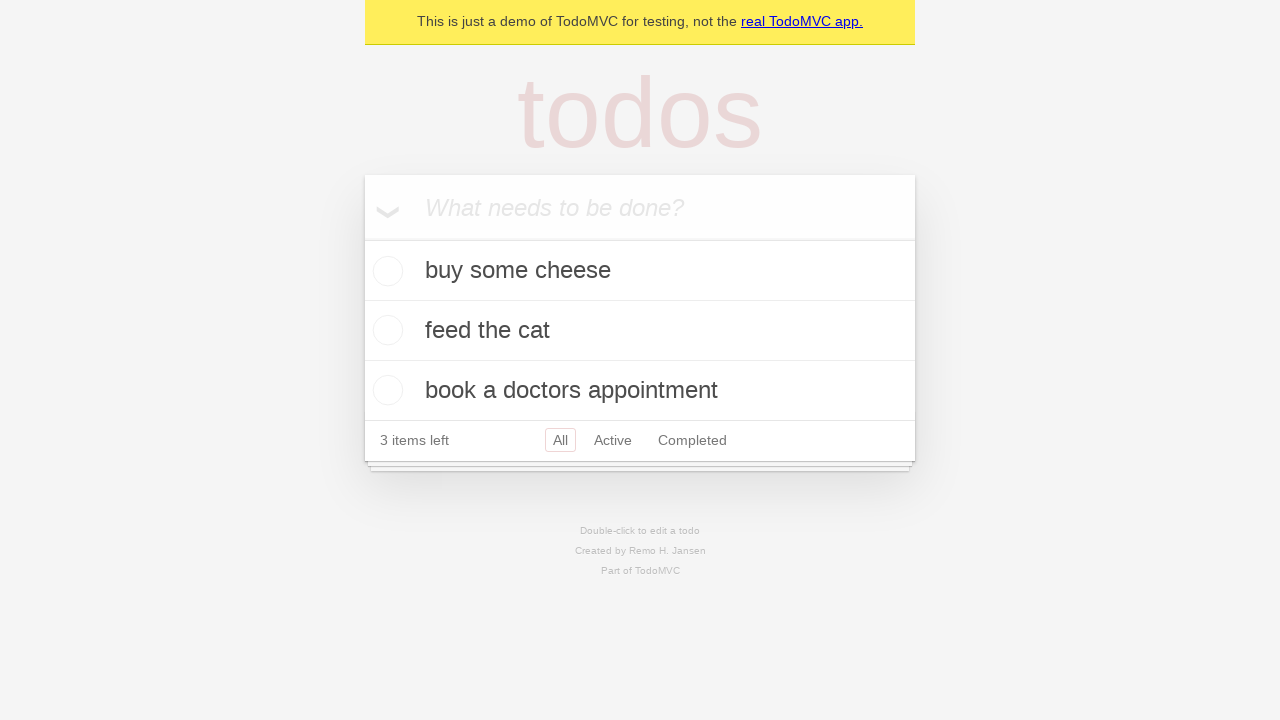

Located all todo items
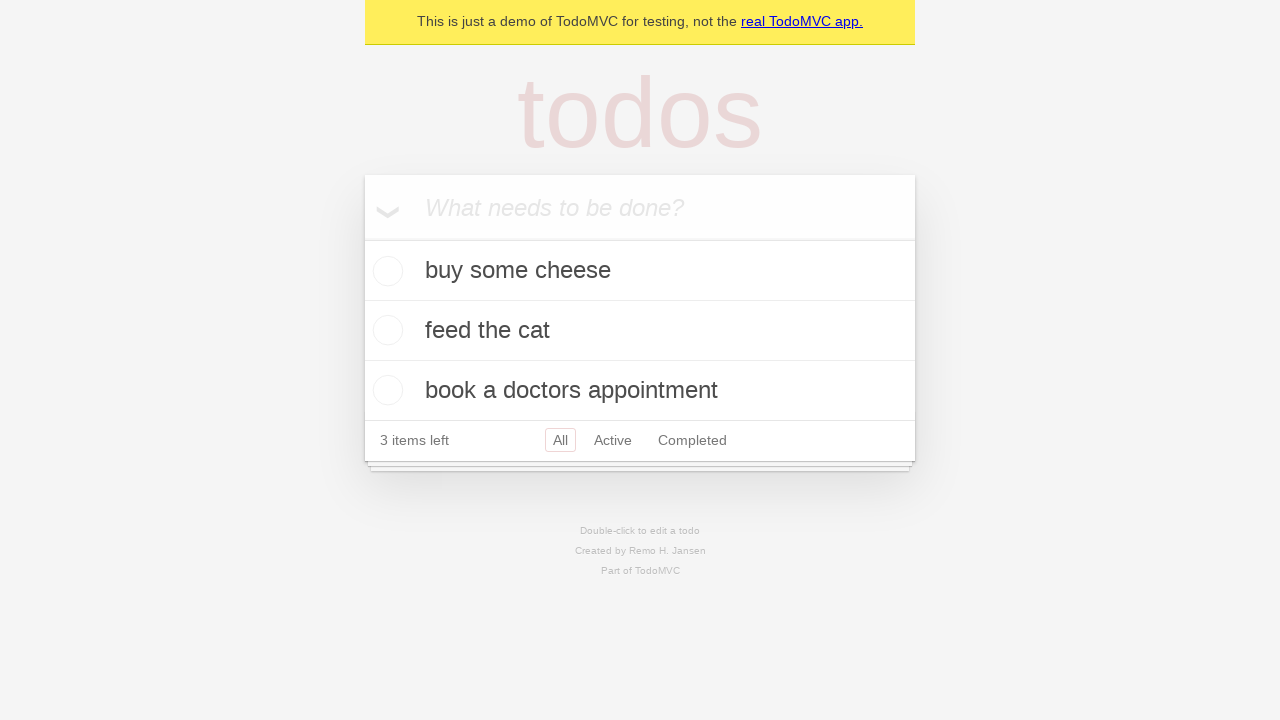

Double-clicked second todo item to enter edit mode at (640, 331) on internal:testid=[data-testid="todo-item"s] >> nth=1
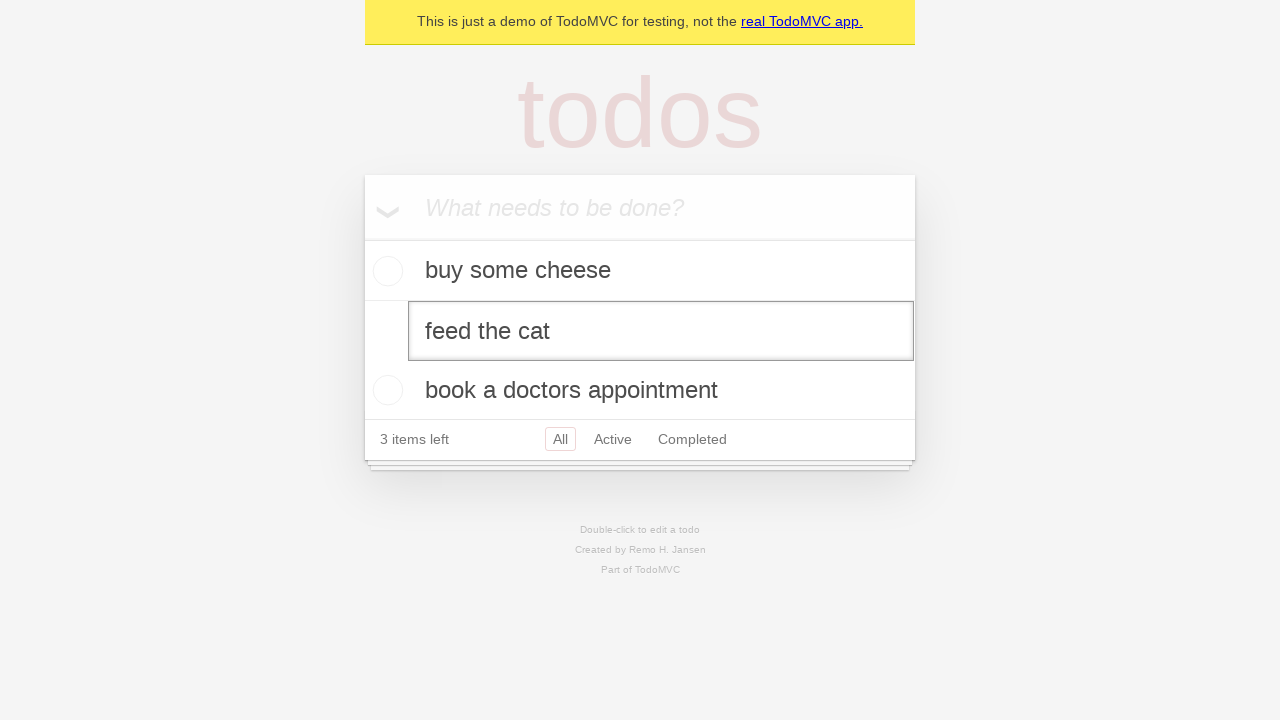

Changed todo text to 'buy some sausages' on internal:testid=[data-testid="todo-item"s] >> nth=1 >> internal:role=textbox[nam
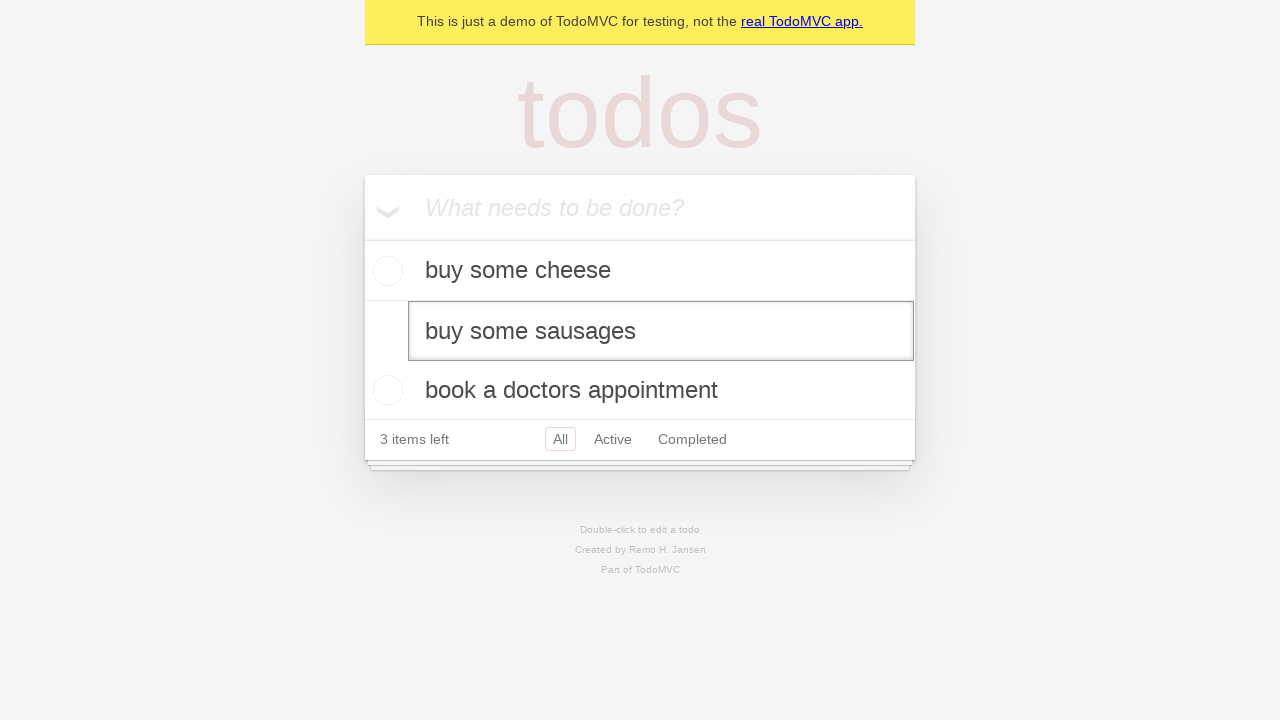

Pressed Escape to cancel edit on internal:testid=[data-testid="todo-item"s] >> nth=1 >> internal:role=textbox[nam
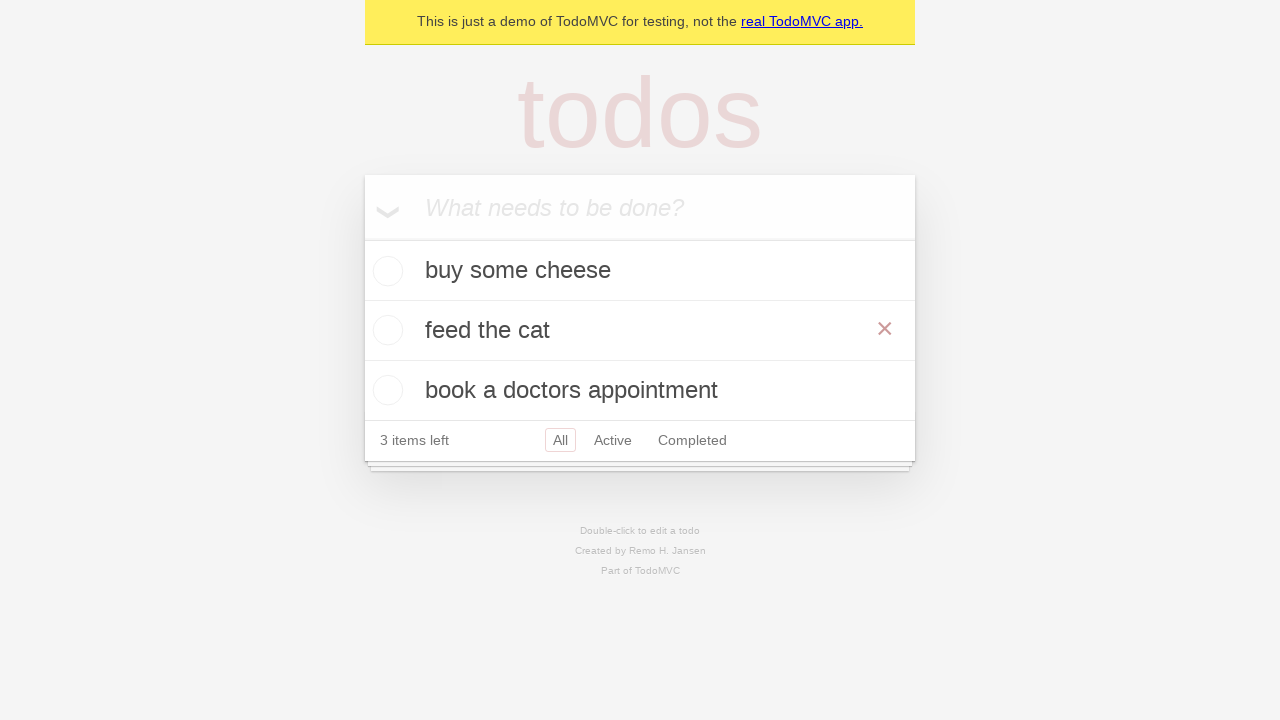

Verified that all todos still have their original text
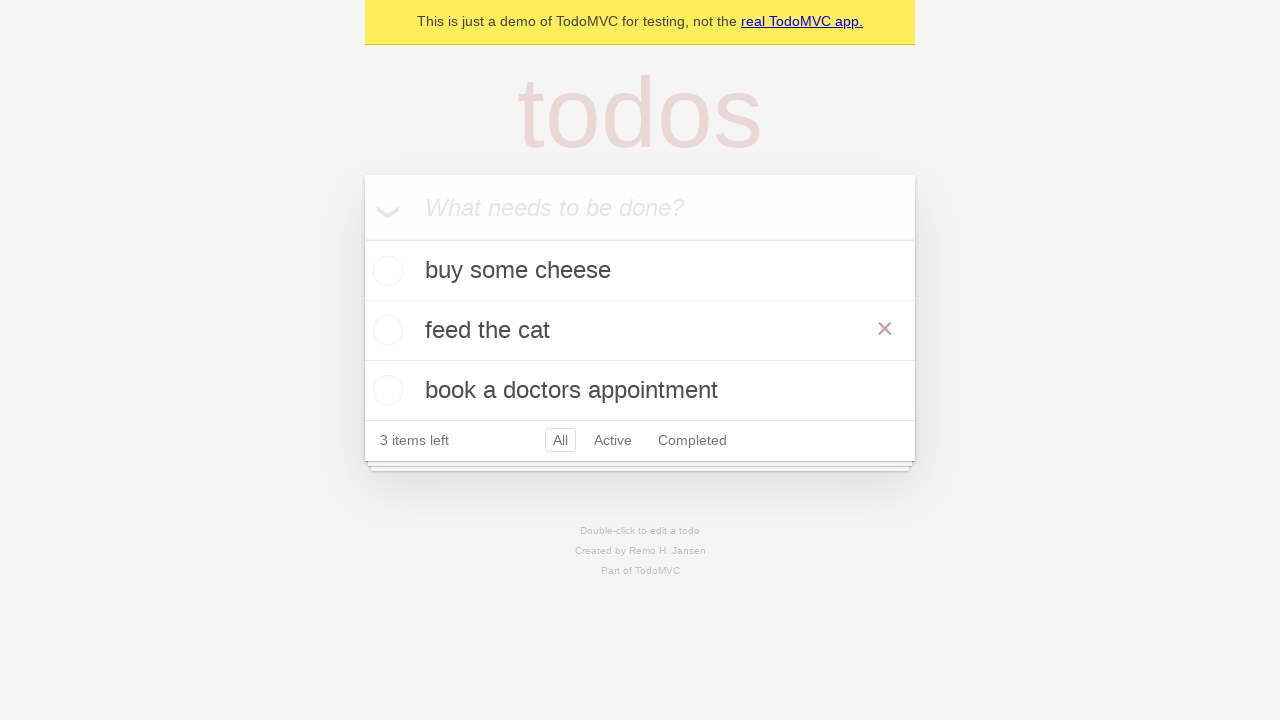

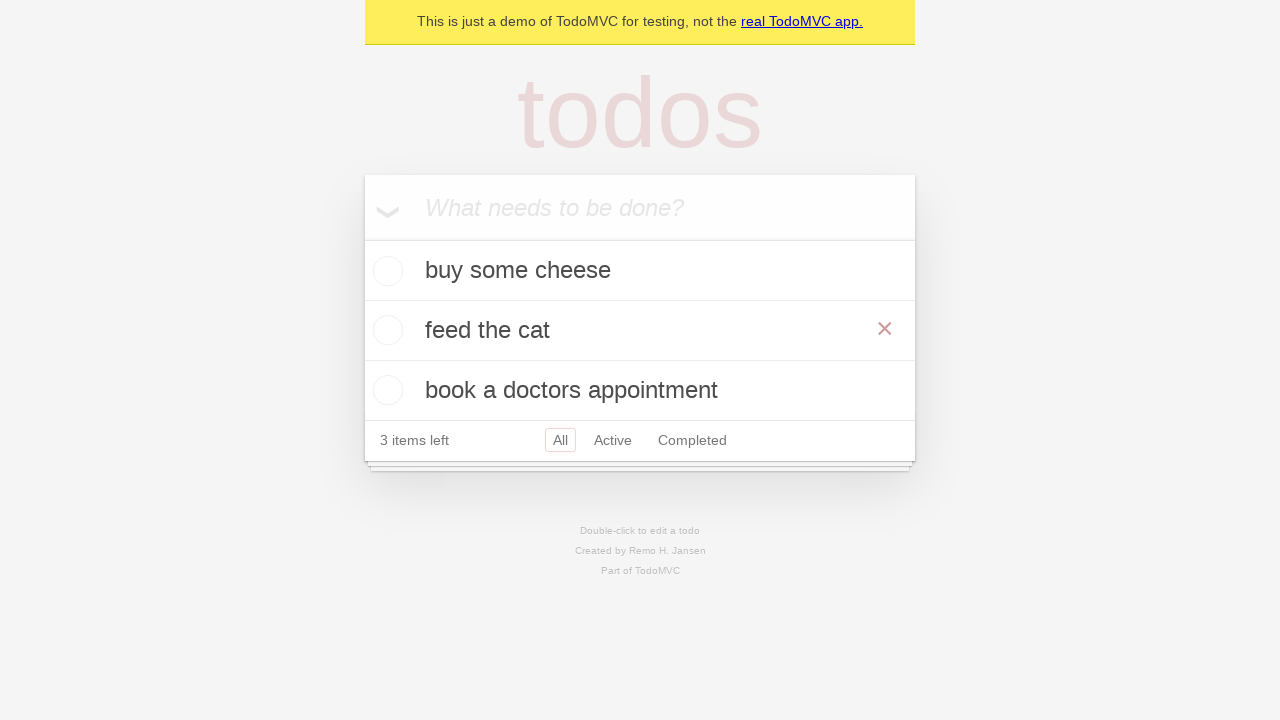